Tests drag and drop functionality by dragging element A to element B's position

Starting URL: https://the-internet.herokuapp.com/drag_and_drop

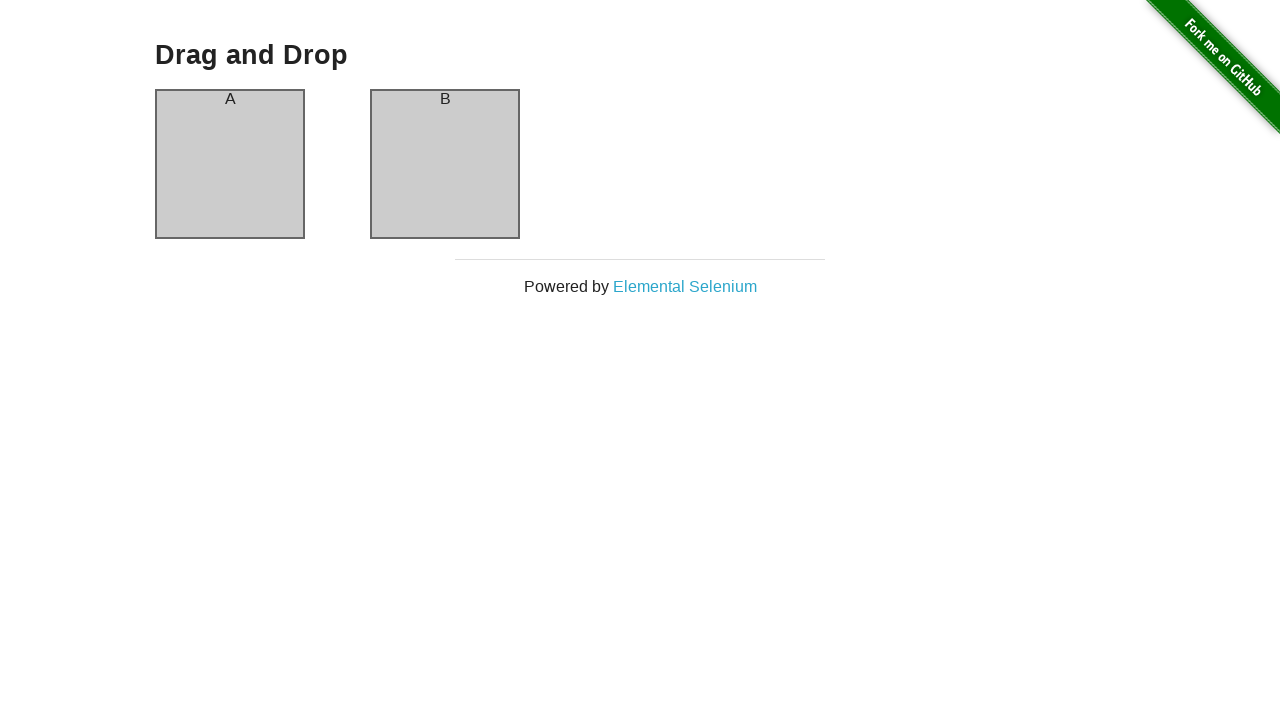

Located source element (column A)
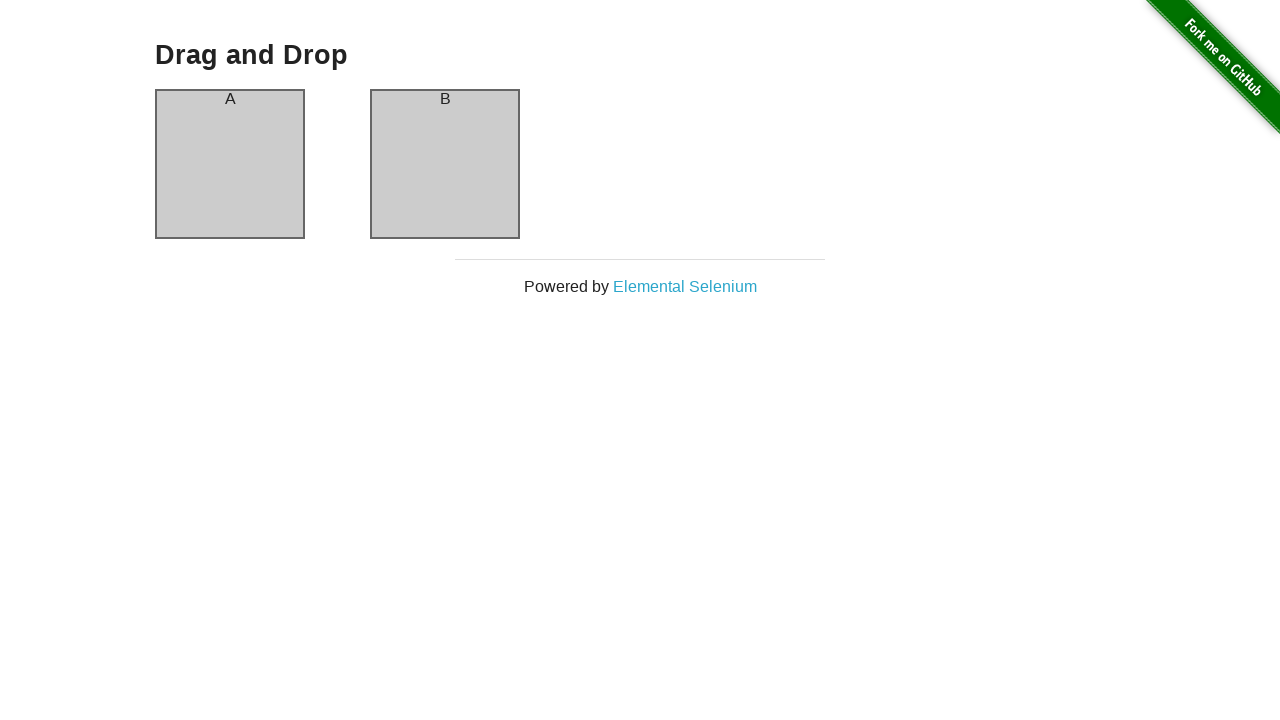

Located target element (column B)
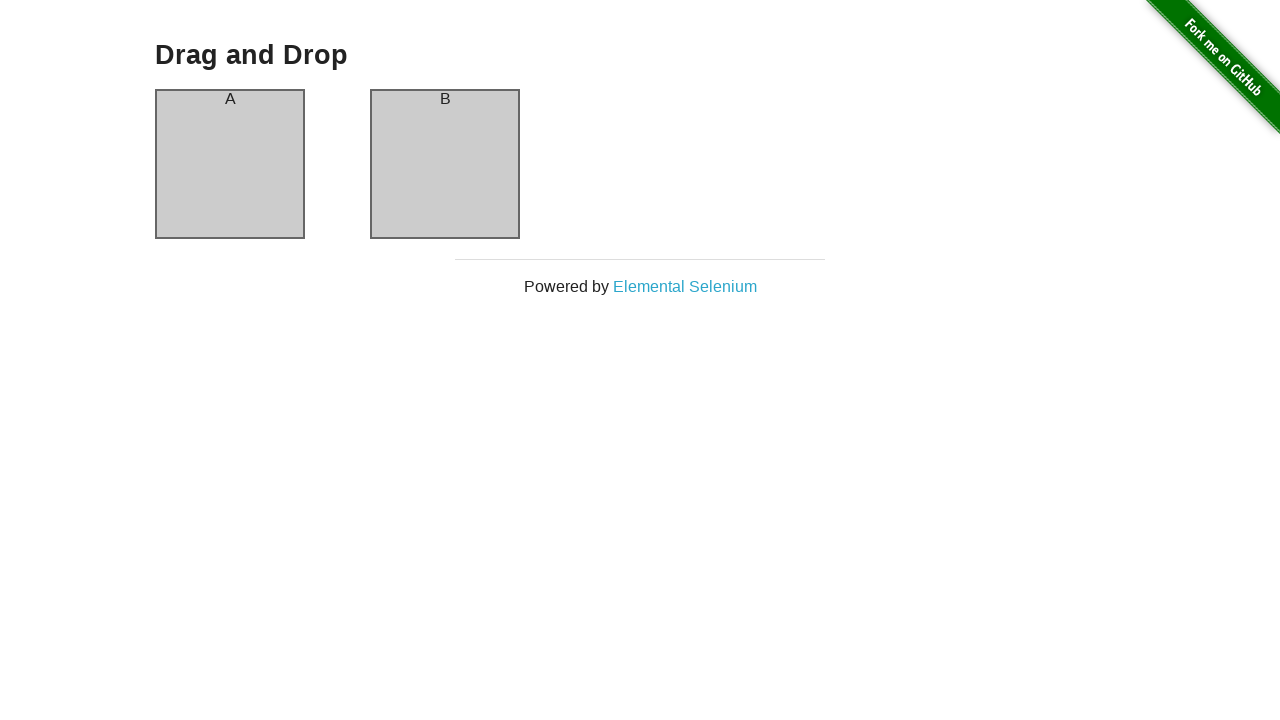

Dragged column A to column B position at (445, 164)
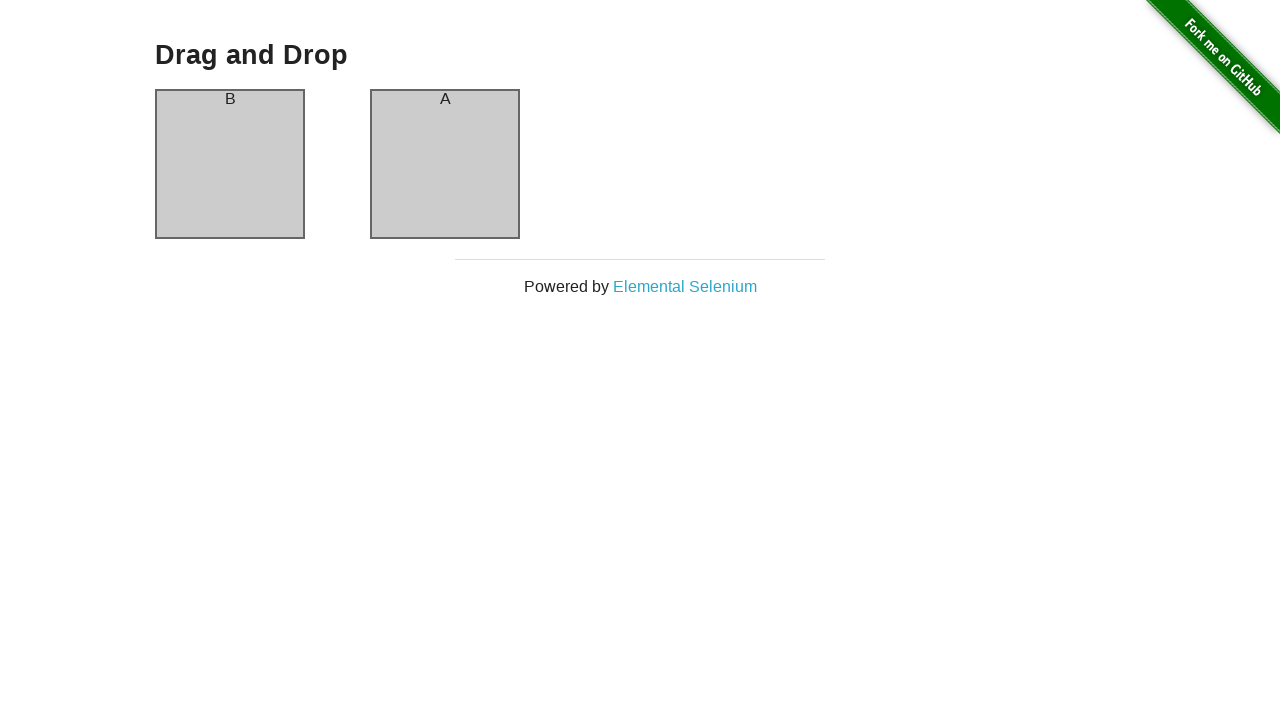

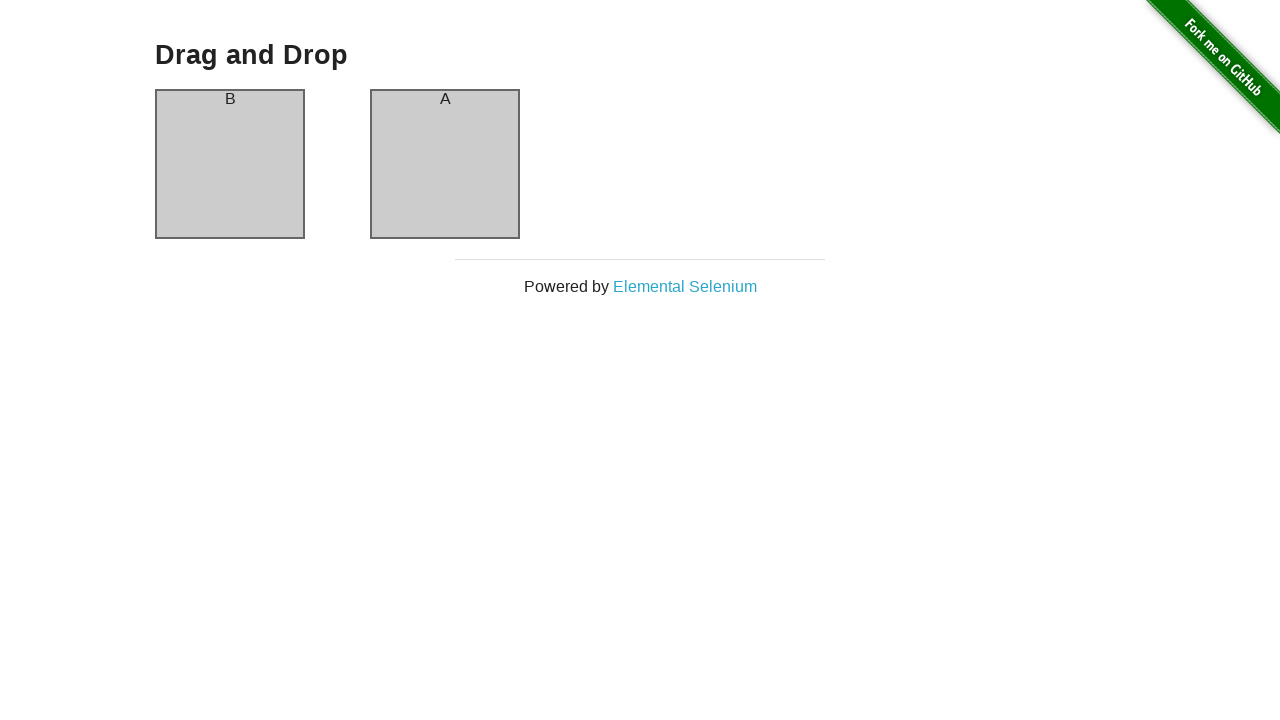